Solves a math captcha by calculating a value from an element attribute, filling the answer, checking checkboxes, and submitting the form

Starting URL: http://suninjuly.github.io/get_attribute.html

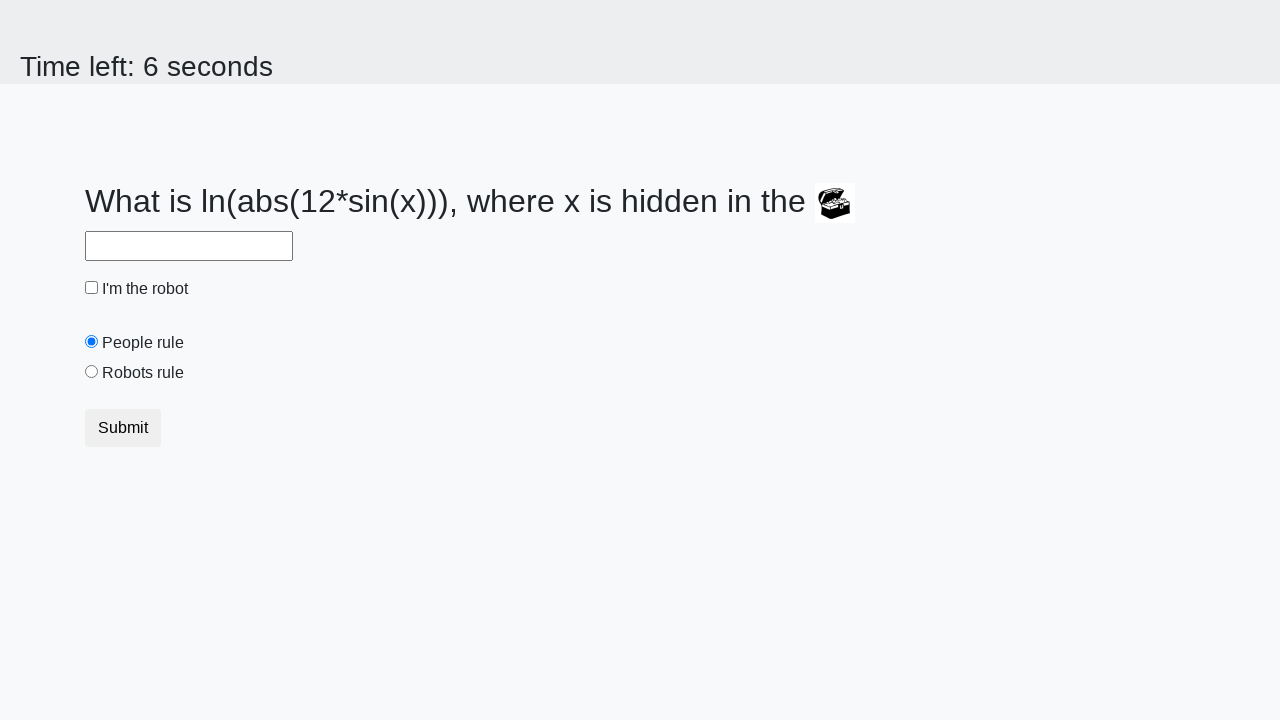

Located the treasure element
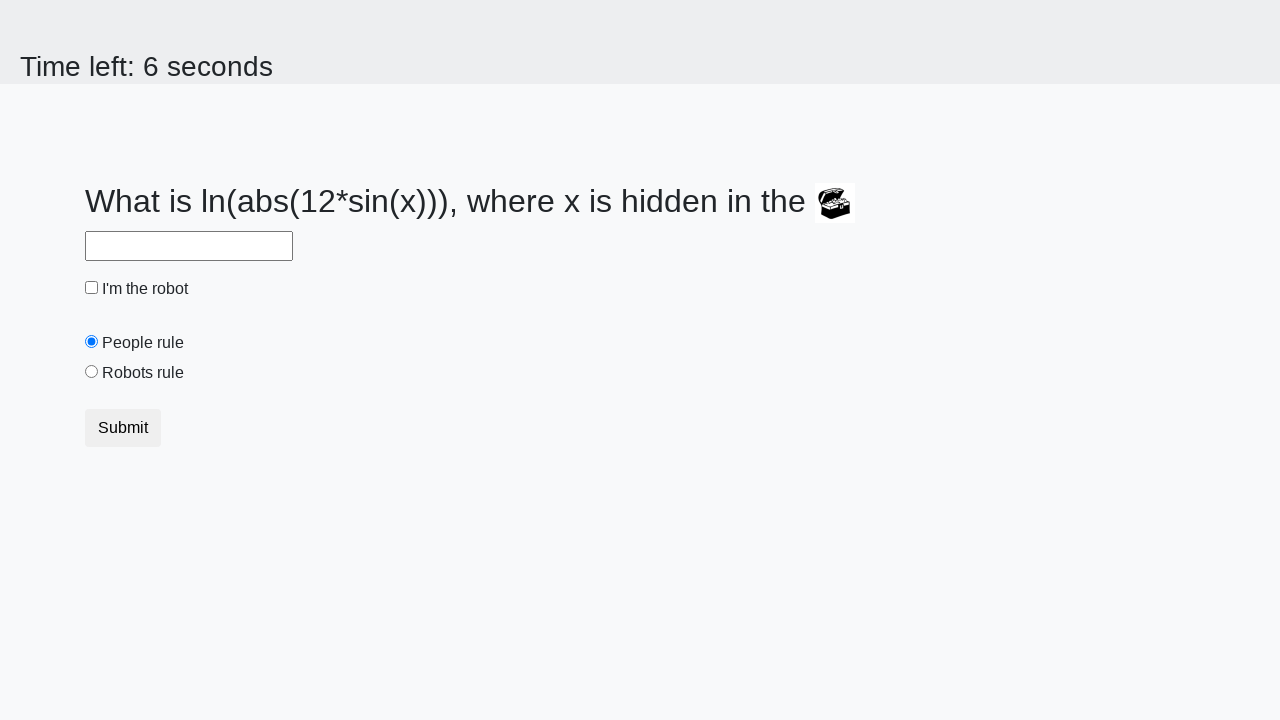

Extracted x value from treasure element: 243
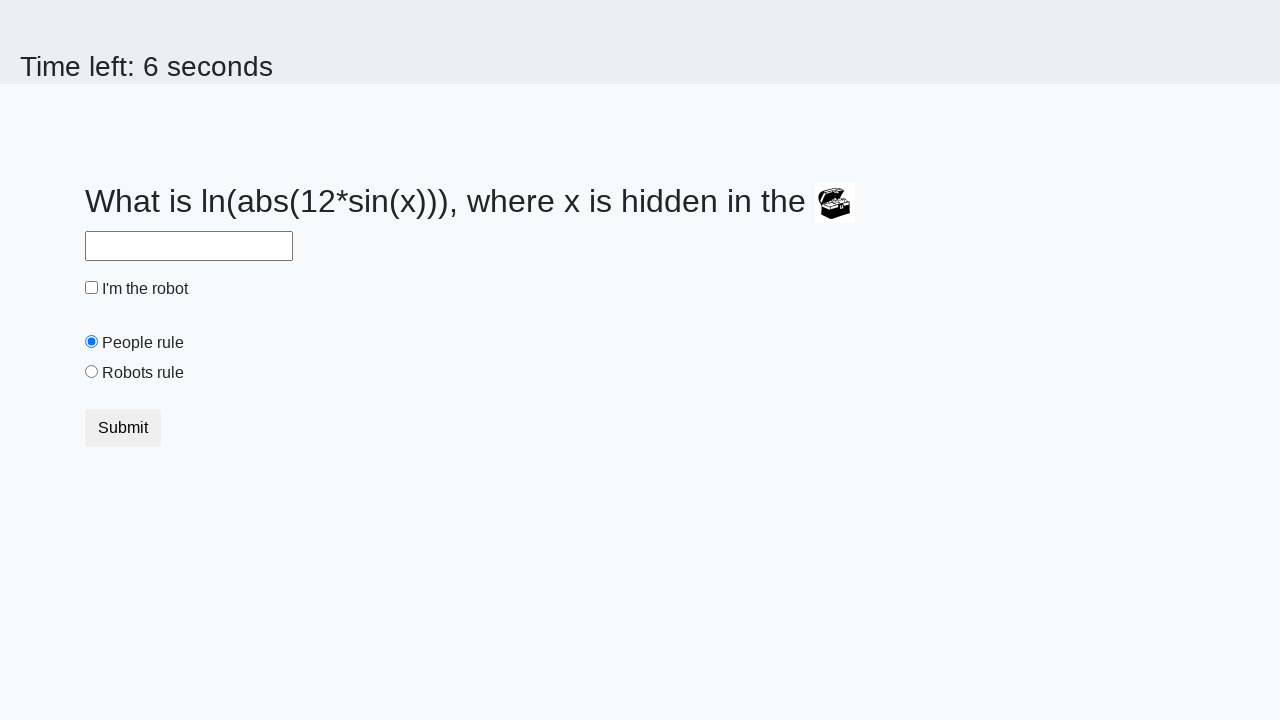

Calculated math captcha answer: 2.3683833378097745
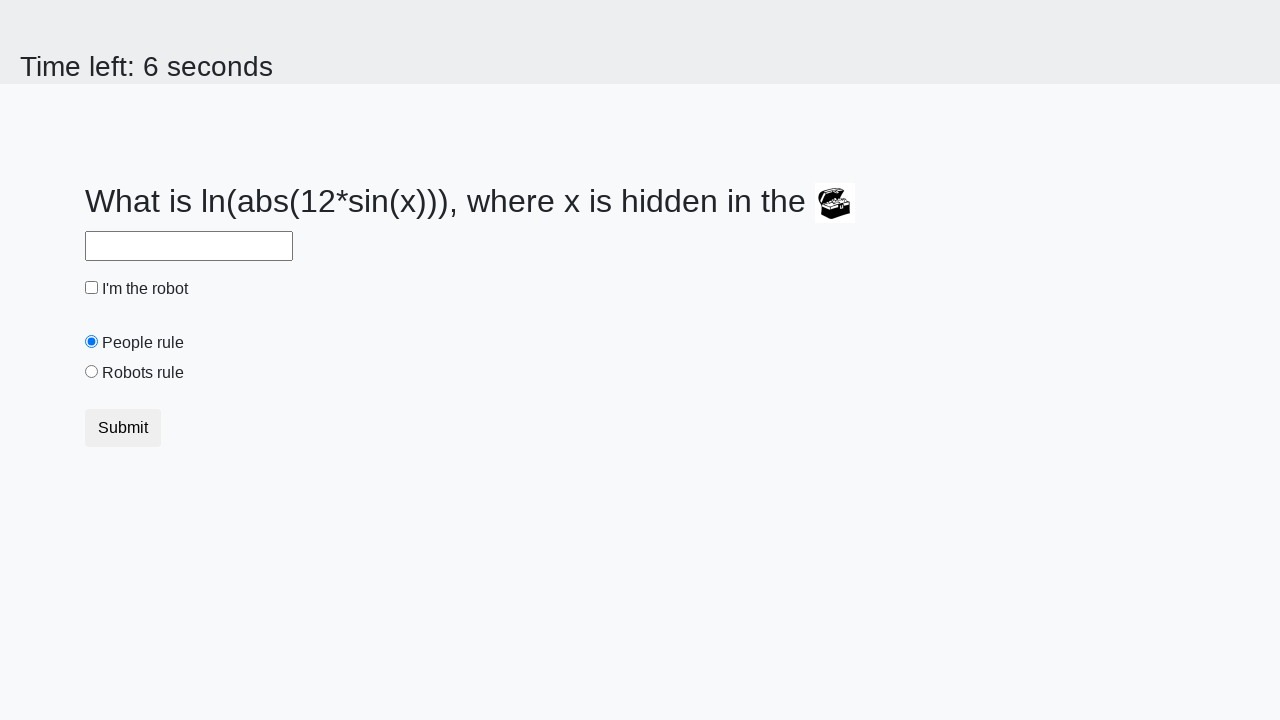

Filled answer field with calculated value on #answer
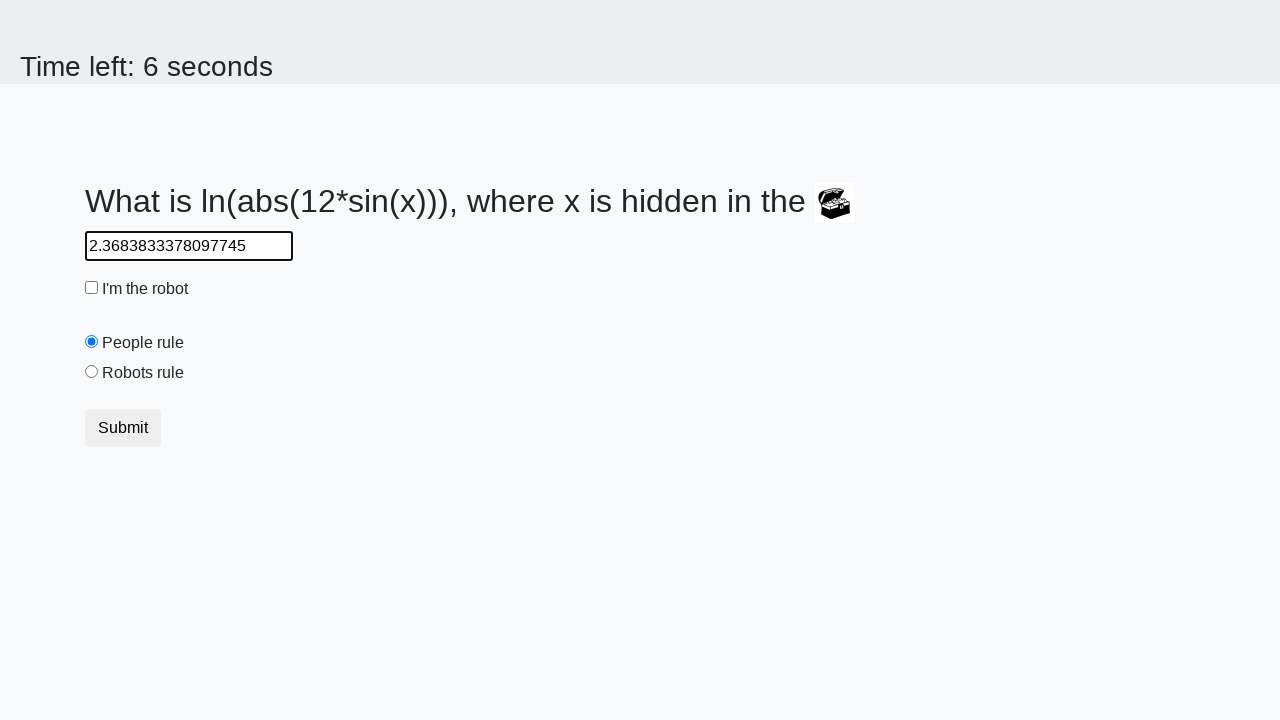

Clicked the robot checkbox at (92, 288) on #robotCheckbox
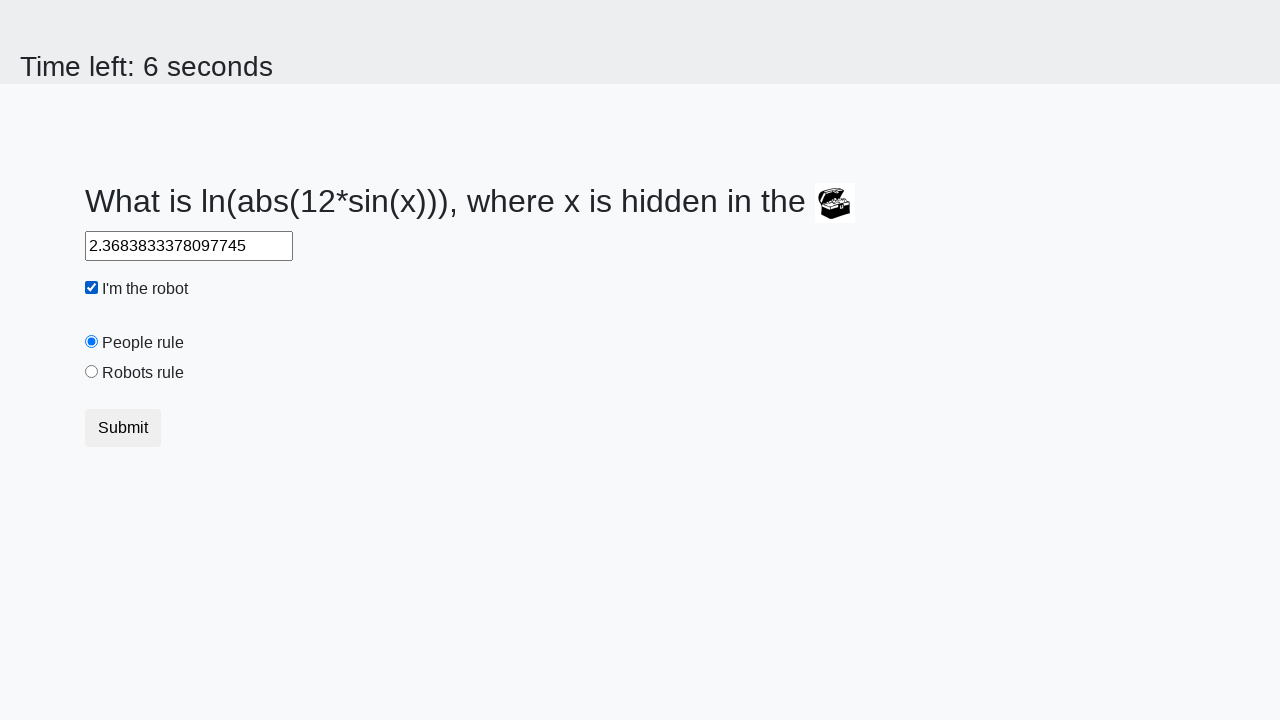

Clicked the robots rule radio button at (92, 372) on #robotsRule
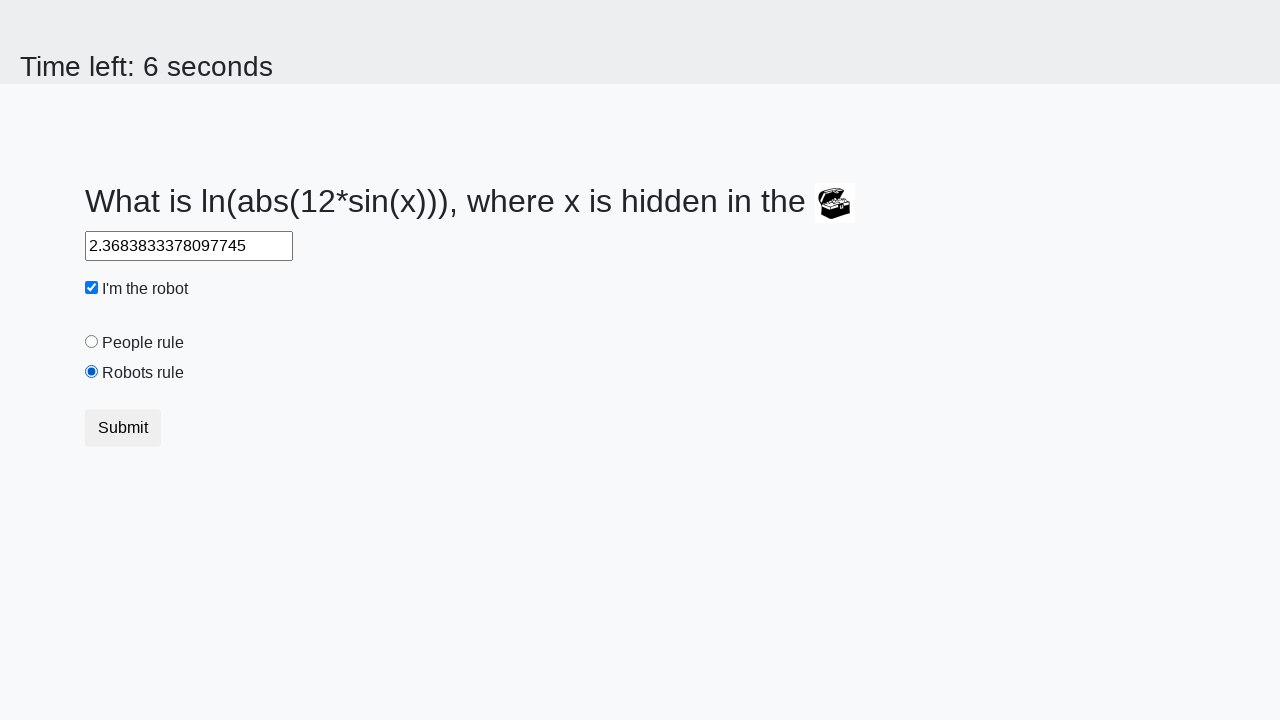

Submitted the form at (123, 428) on button.btn
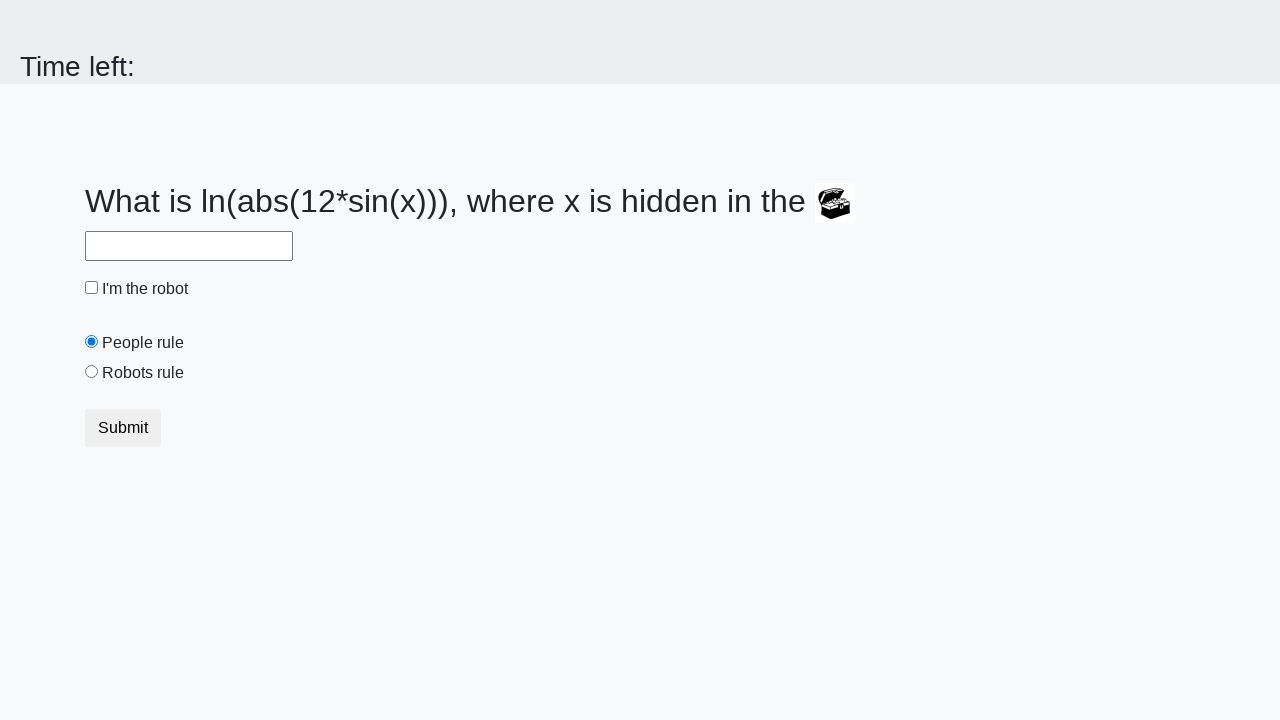

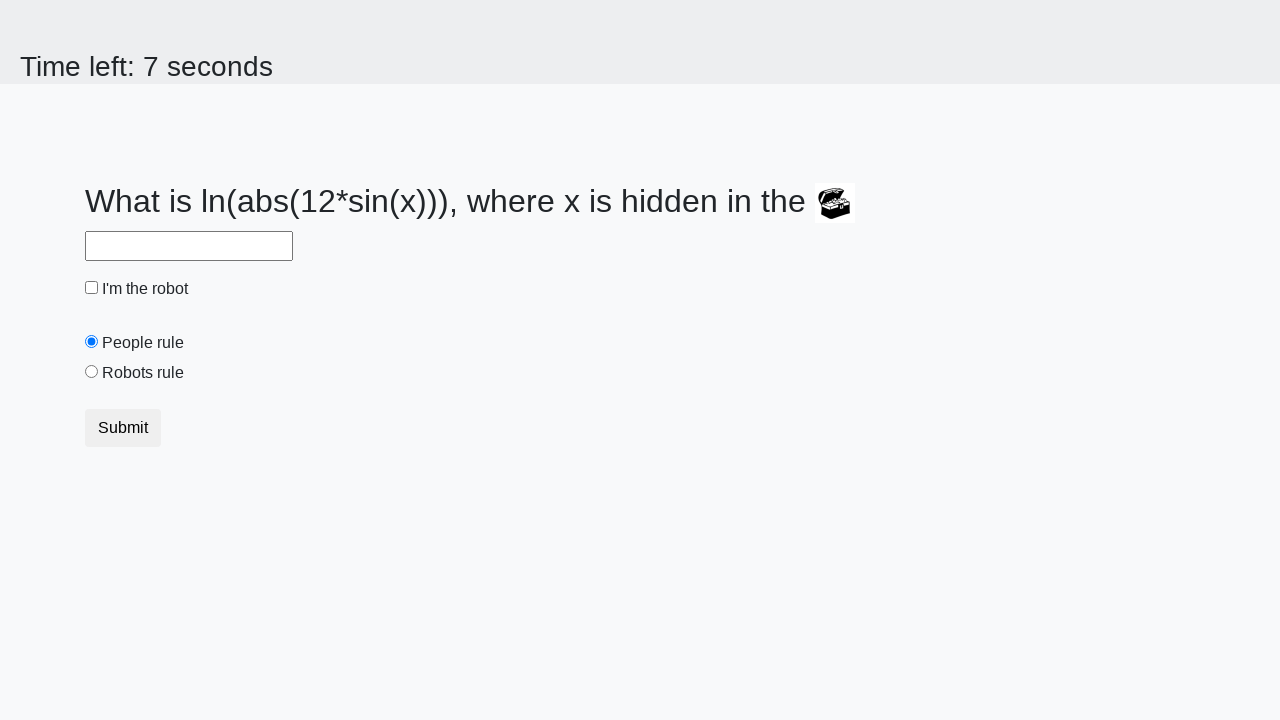